Tests a practice form submission by filling out name, email, password, checkbox, gender dropdown, and date fields, then submitting the form and verifying the success message appears.

Starting URL: https://rahulshettyacademy.com/angularpractice/

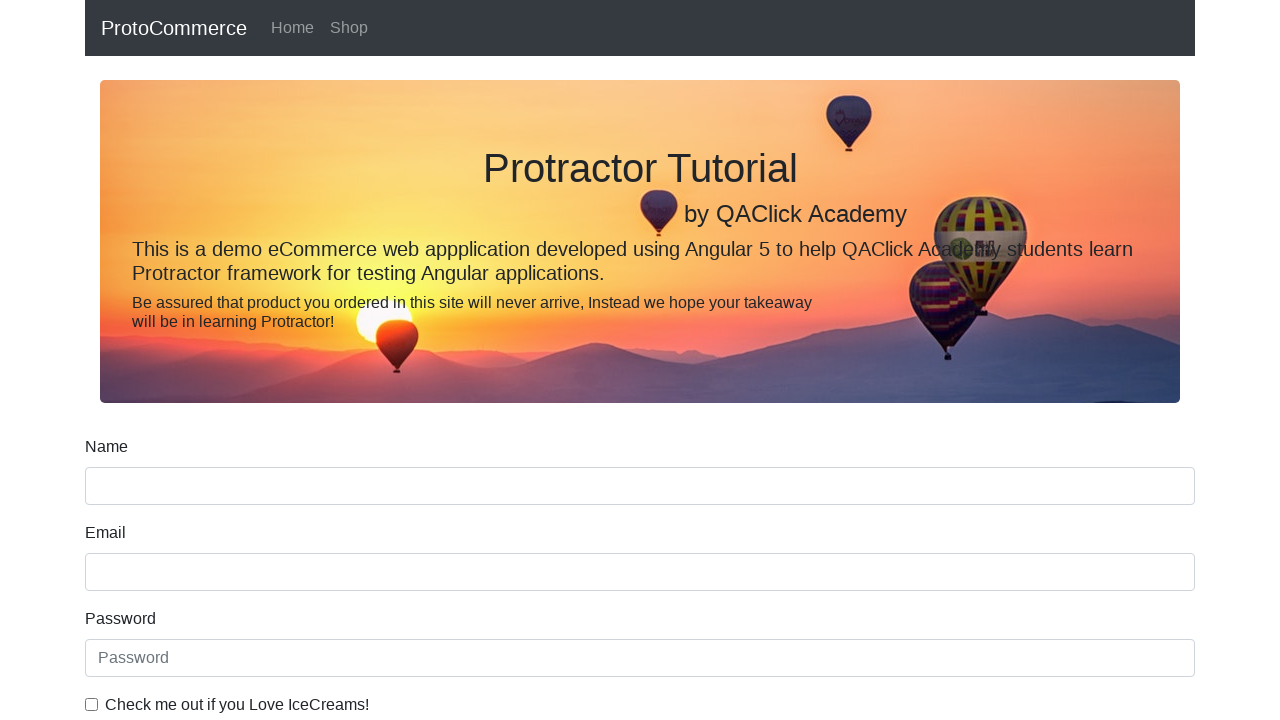

Filled name field with 'Sravani' on input[minlength='2']
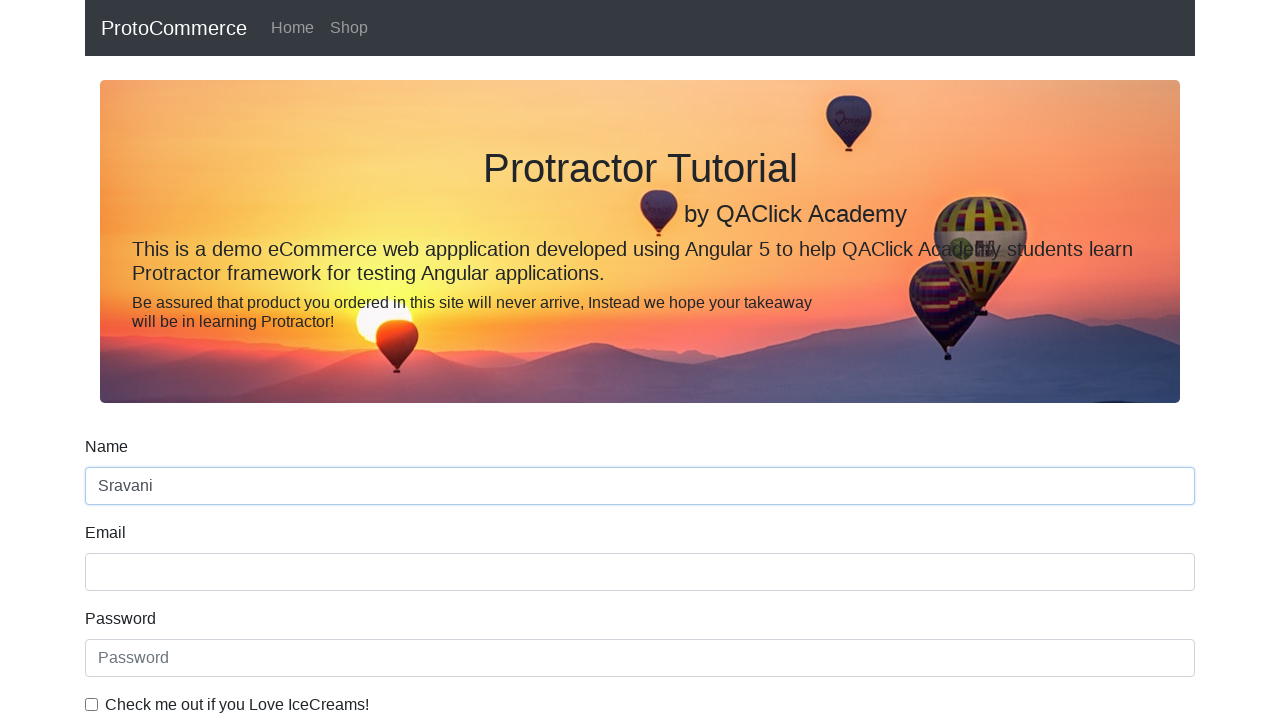

Filled email field with 'sravani@gmail.com' on input[name='email']
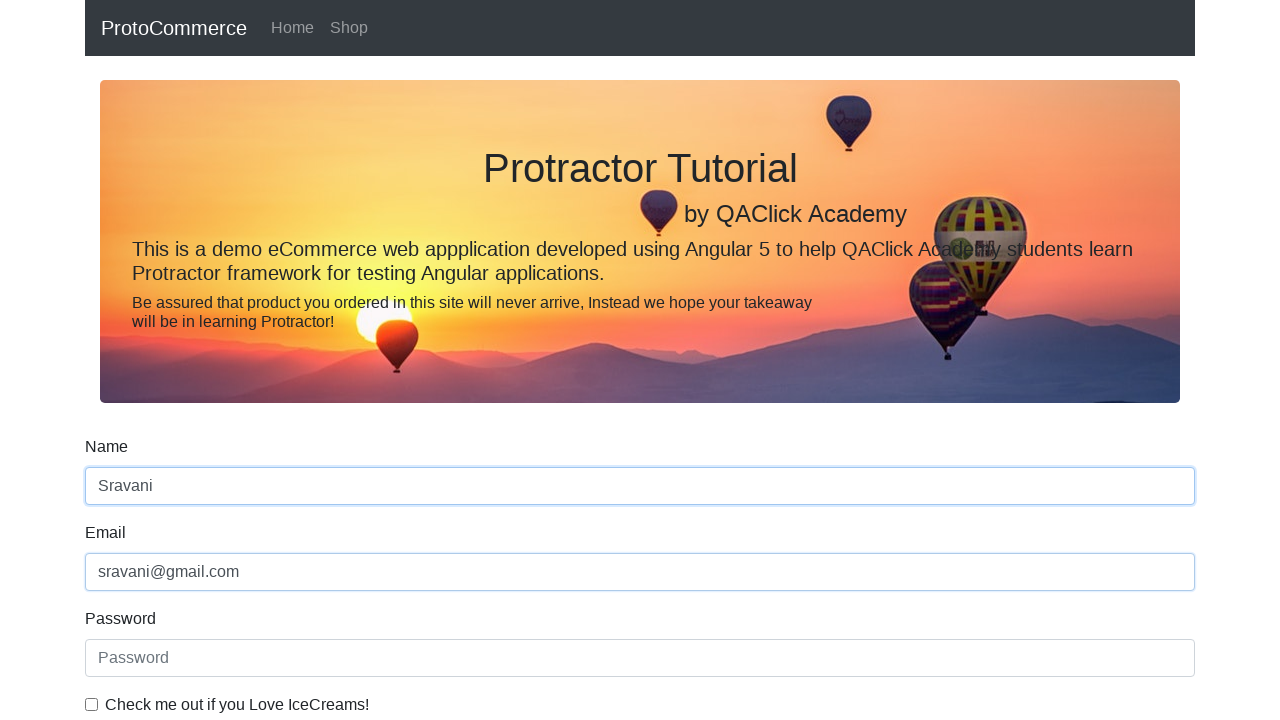

Filled password field with 'sravani@457' on input#exampleInputPassword1
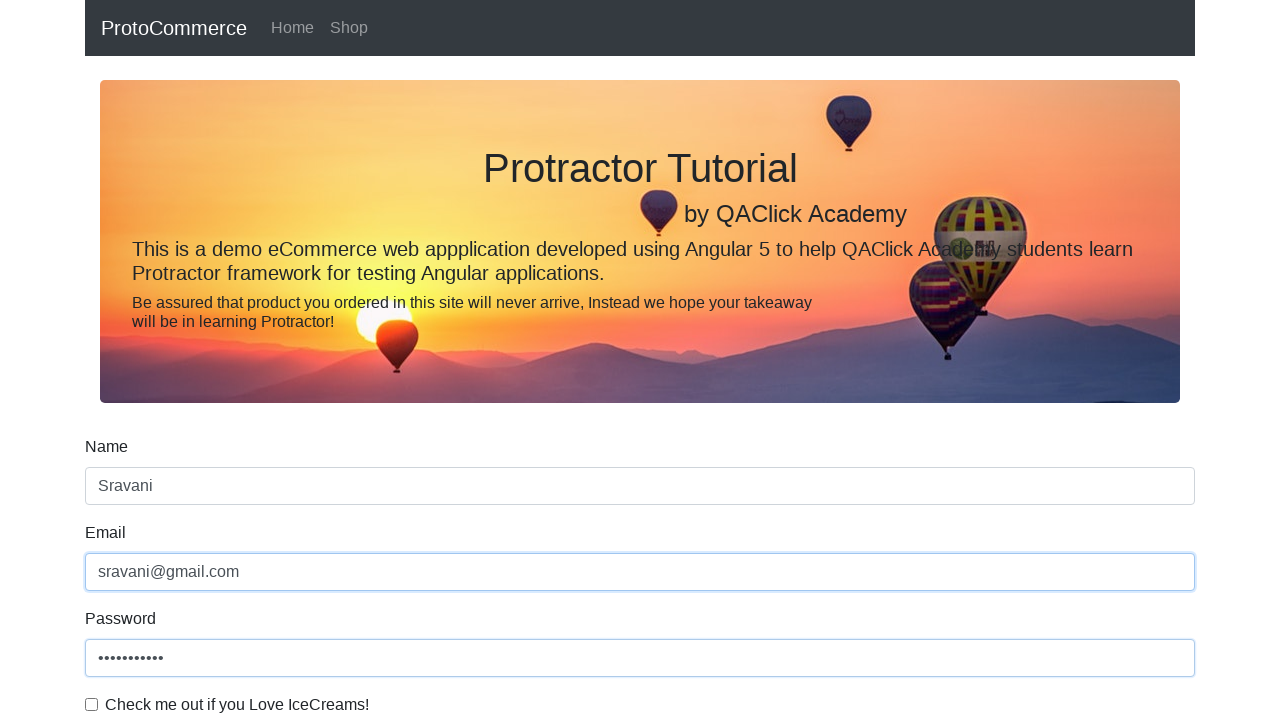

Clicked checkbox to accept terms at (92, 704) on input#exampleCheck1
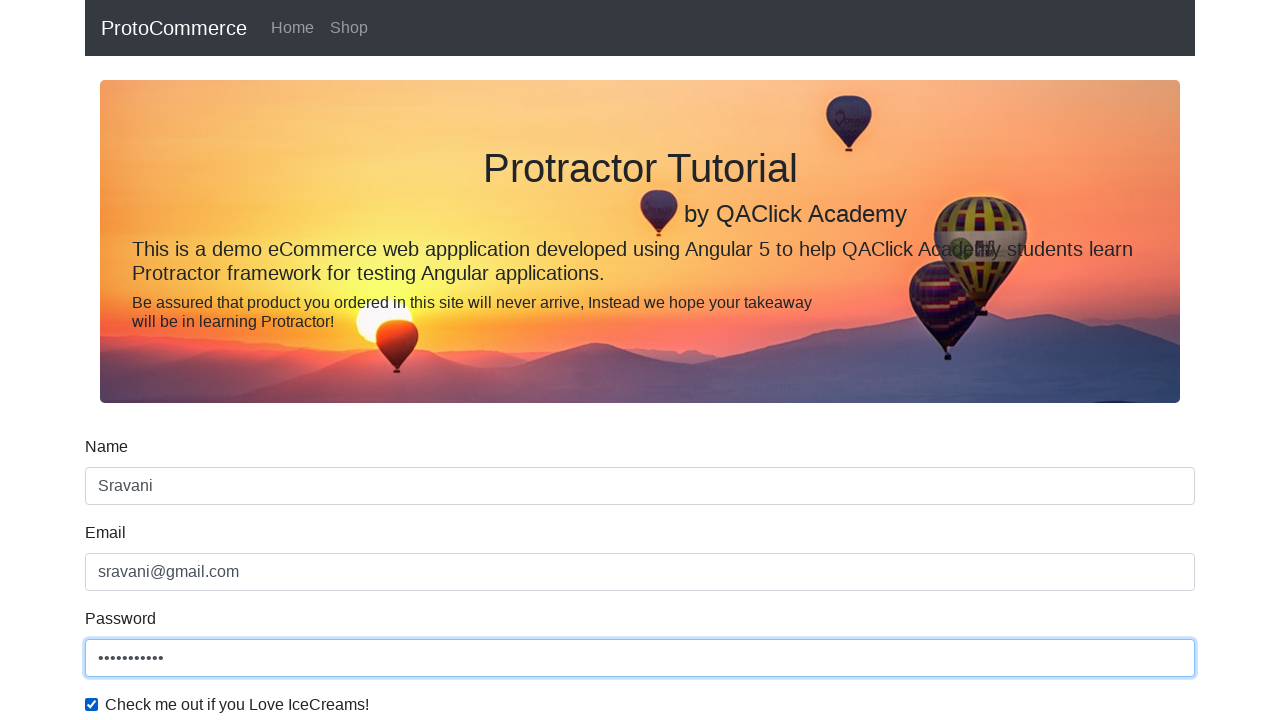

Selected 'Female' from gender dropdown on select#exampleFormControlSelect1
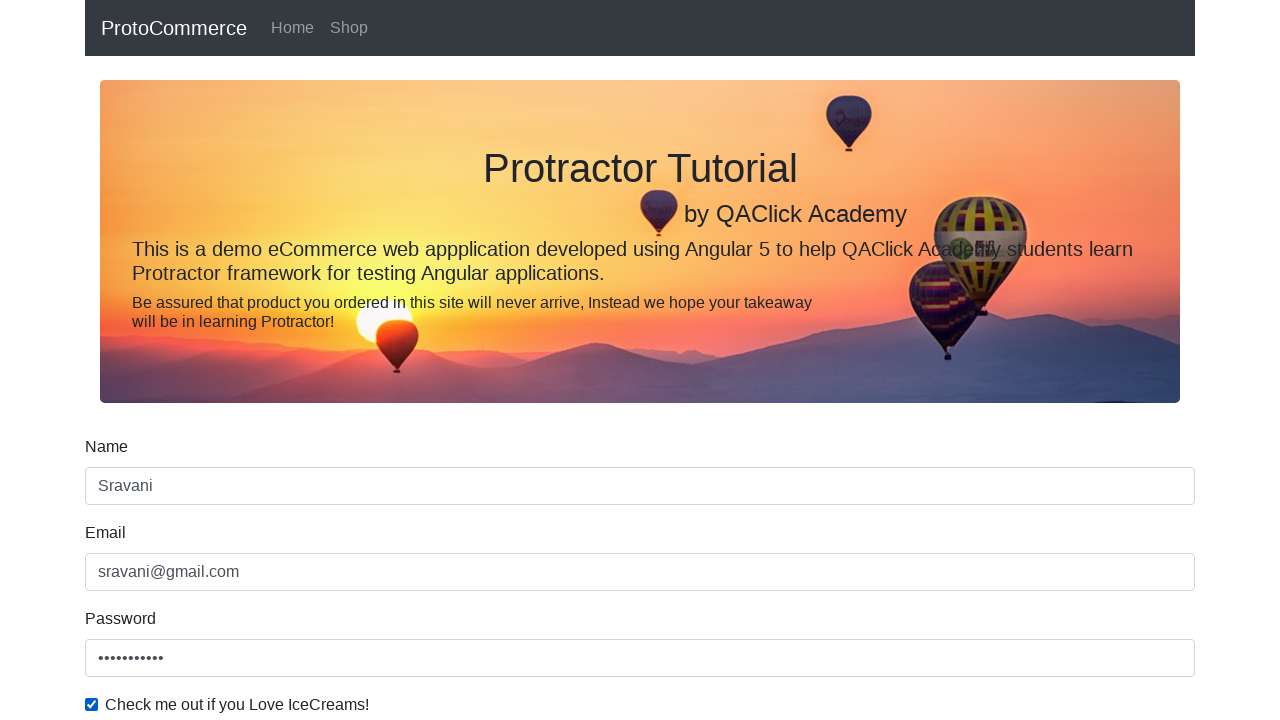

Filled date field with '1999-05-17' on input[type='date']
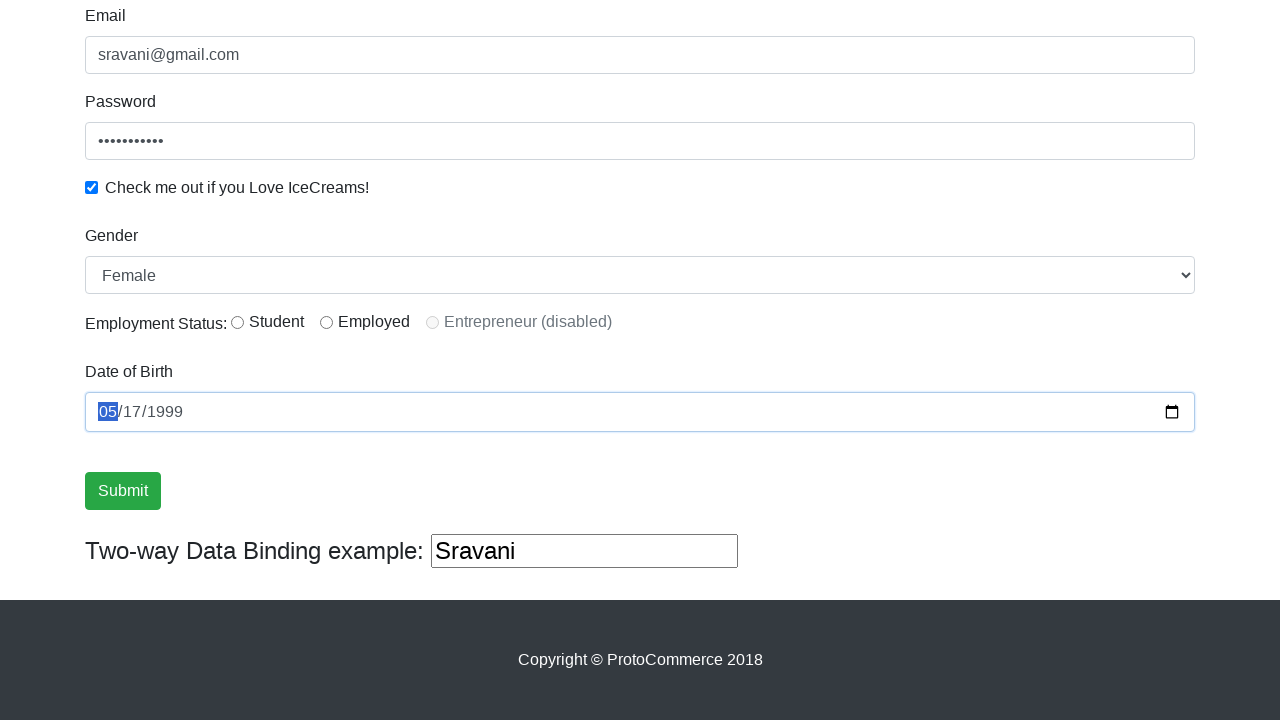

Clicked submit button to submit the form at (123, 491) on input[type='submit']
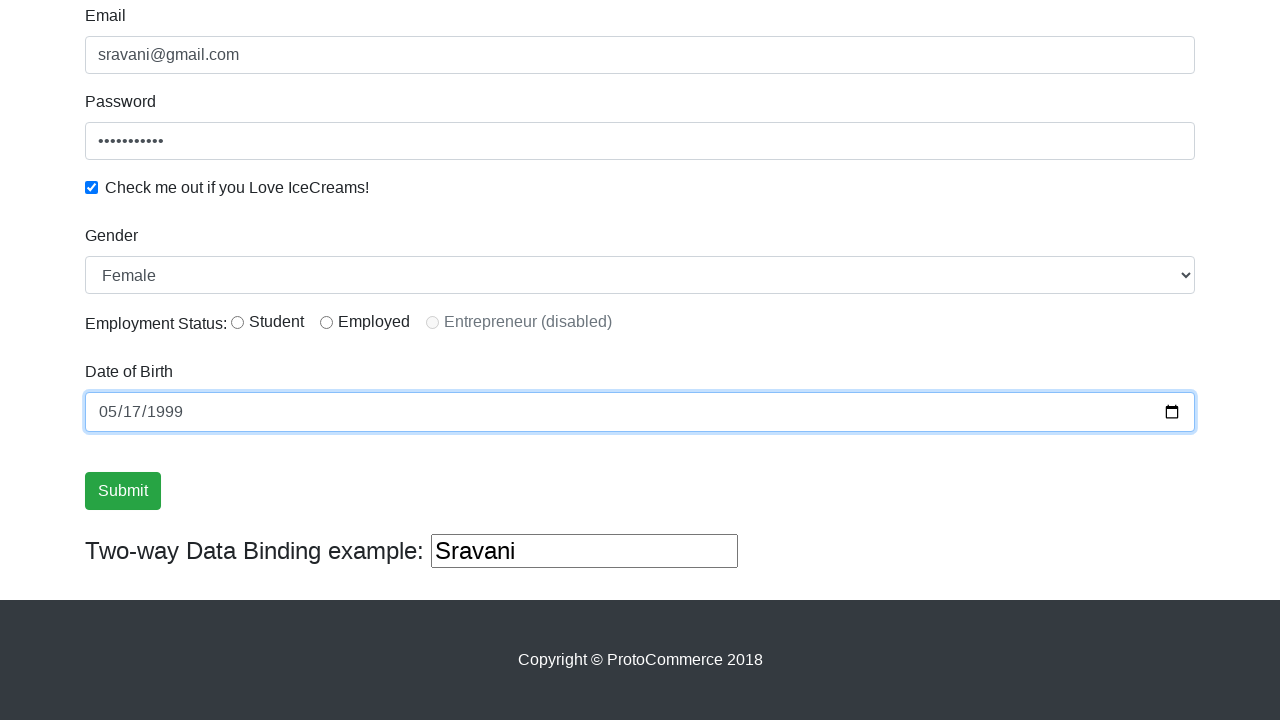

Success message appeared on form submission
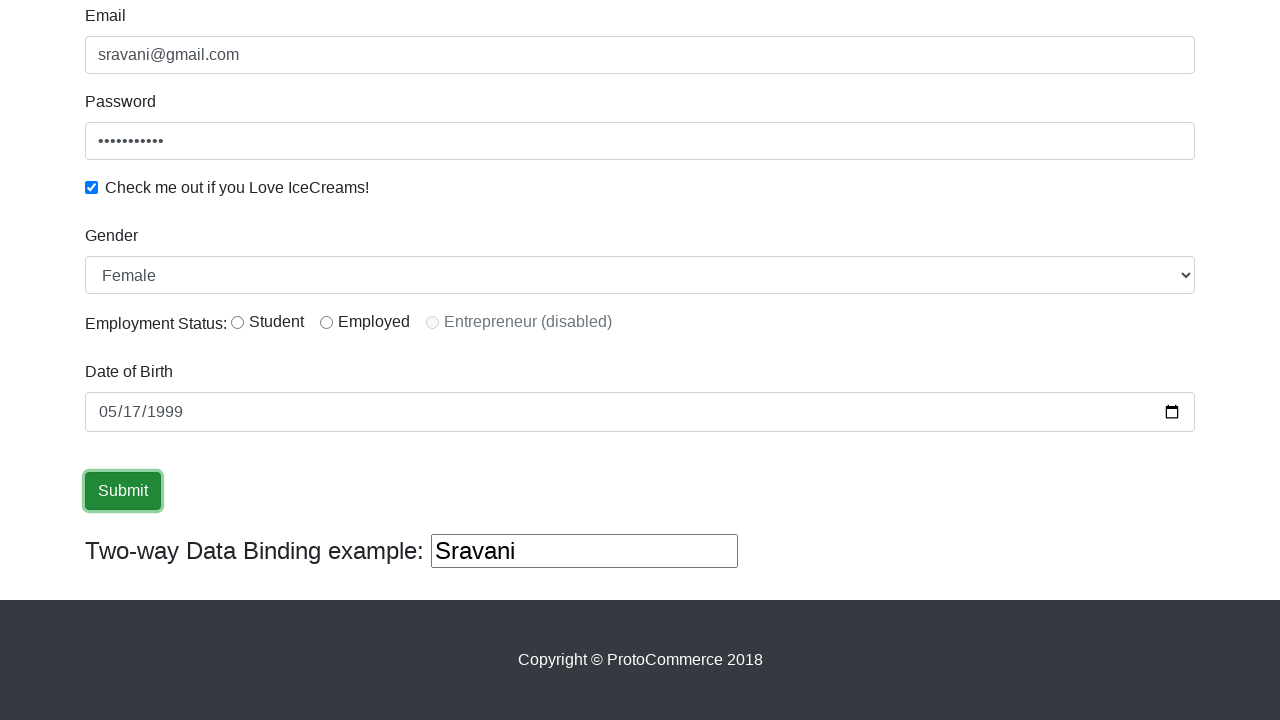

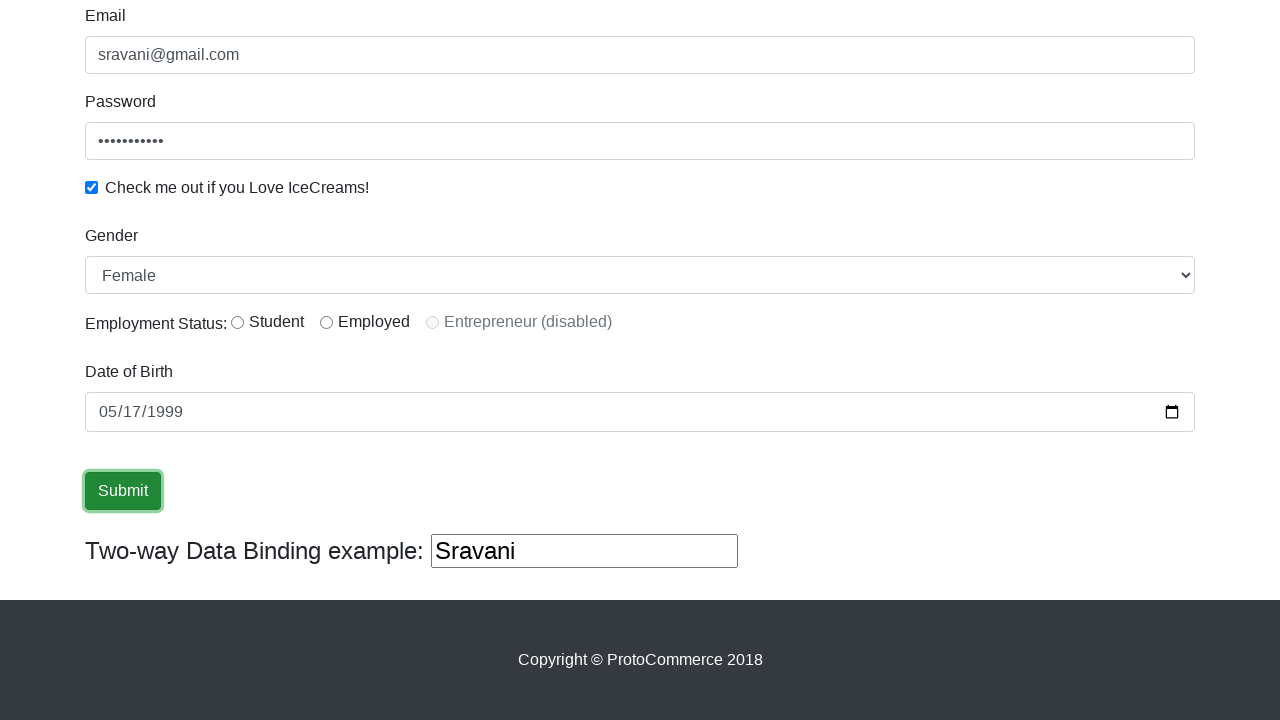